Opens the website and creates a new browser window

Starting URL: https://www.wisequarter.com

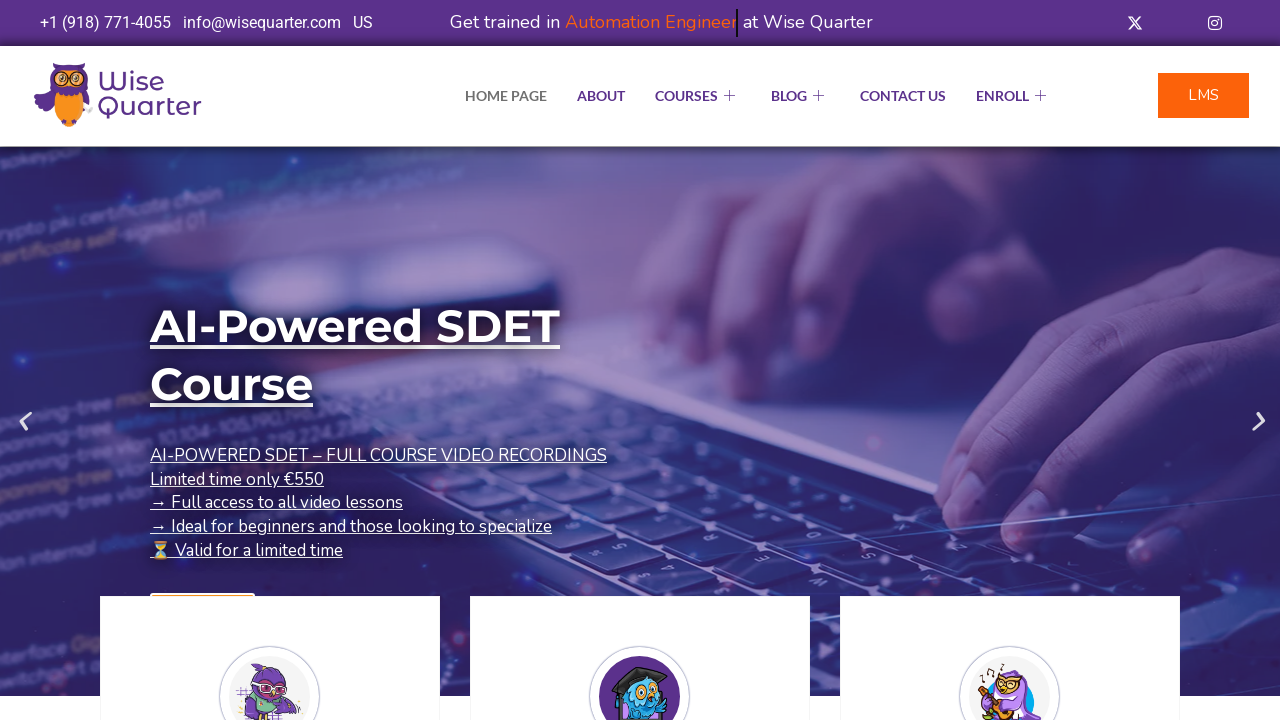

Opened a new browser window
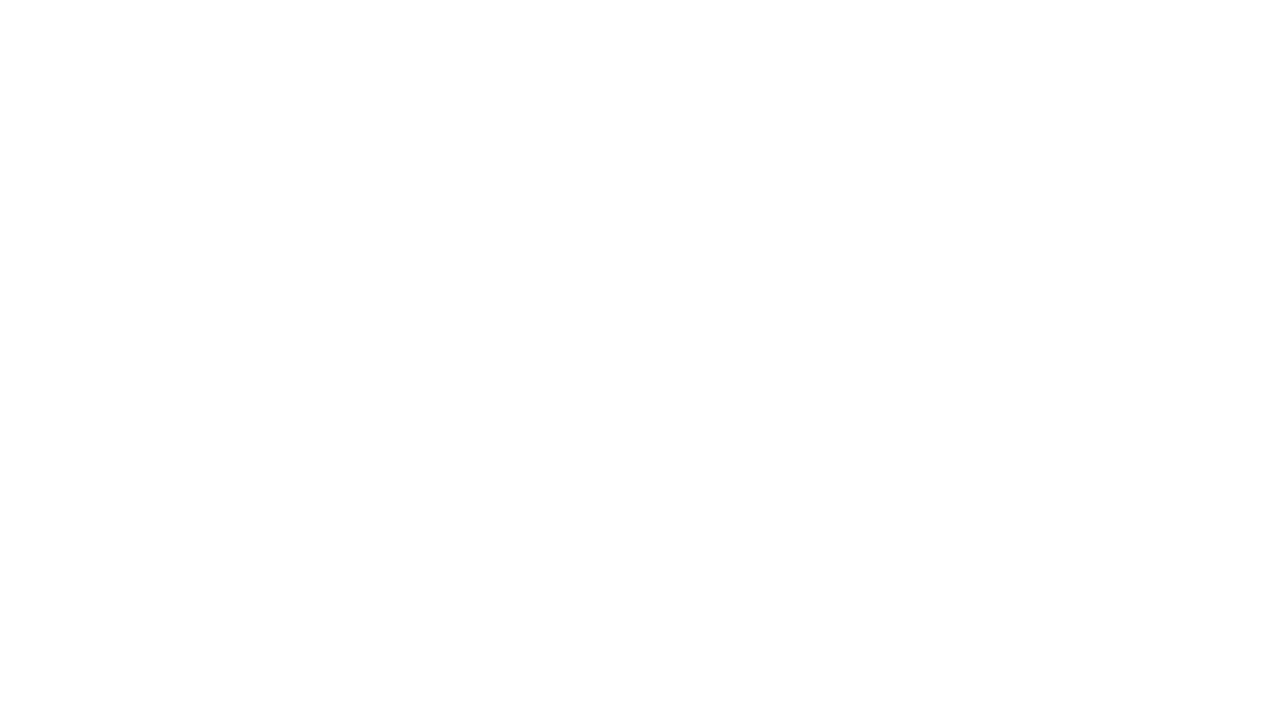

Navigated to https://www.wisequarter.com
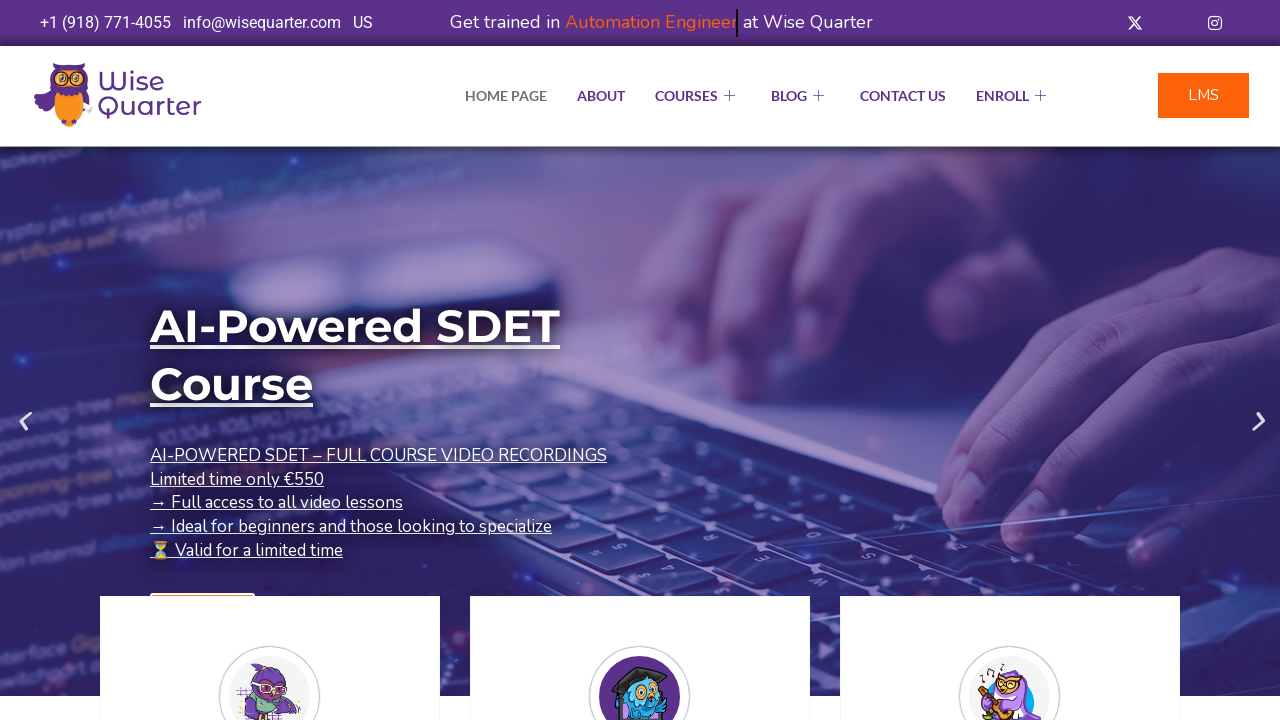

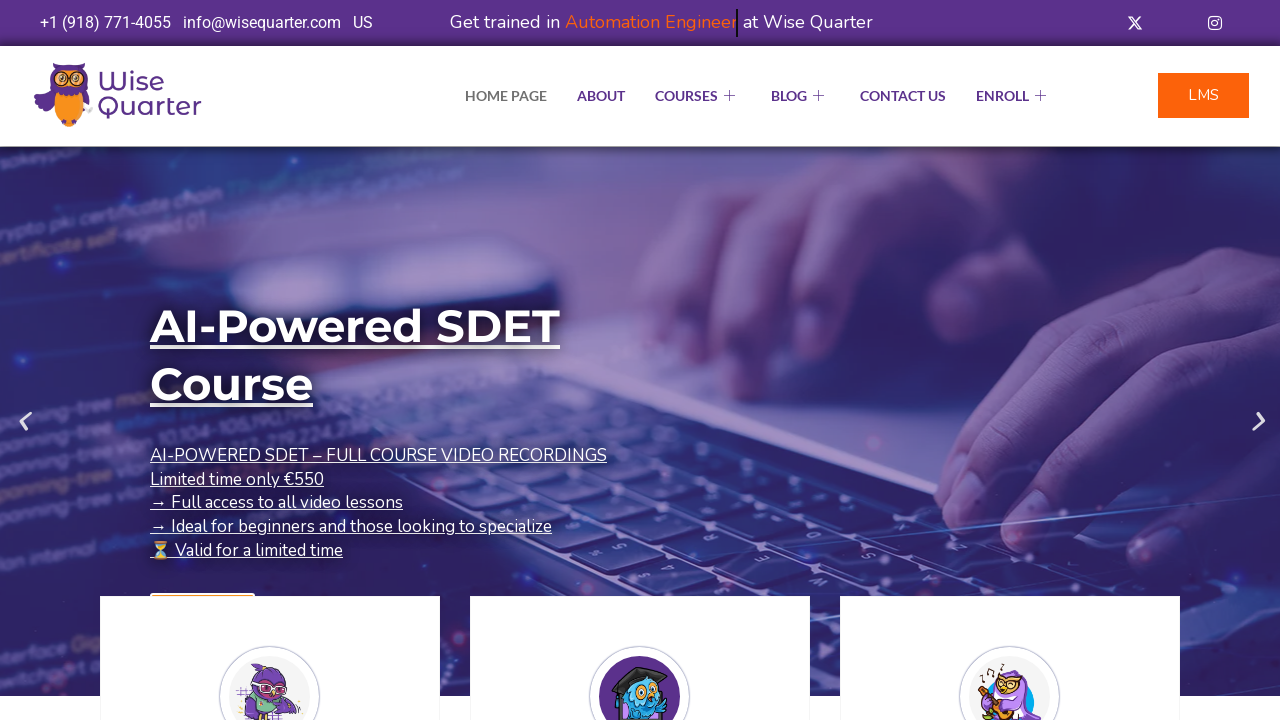